Tests multiple window handling by clicking a link that opens a new window, switching between parent and child windows, and verifying content in each window

Starting URL: http://the-internet.herokuapp.com/

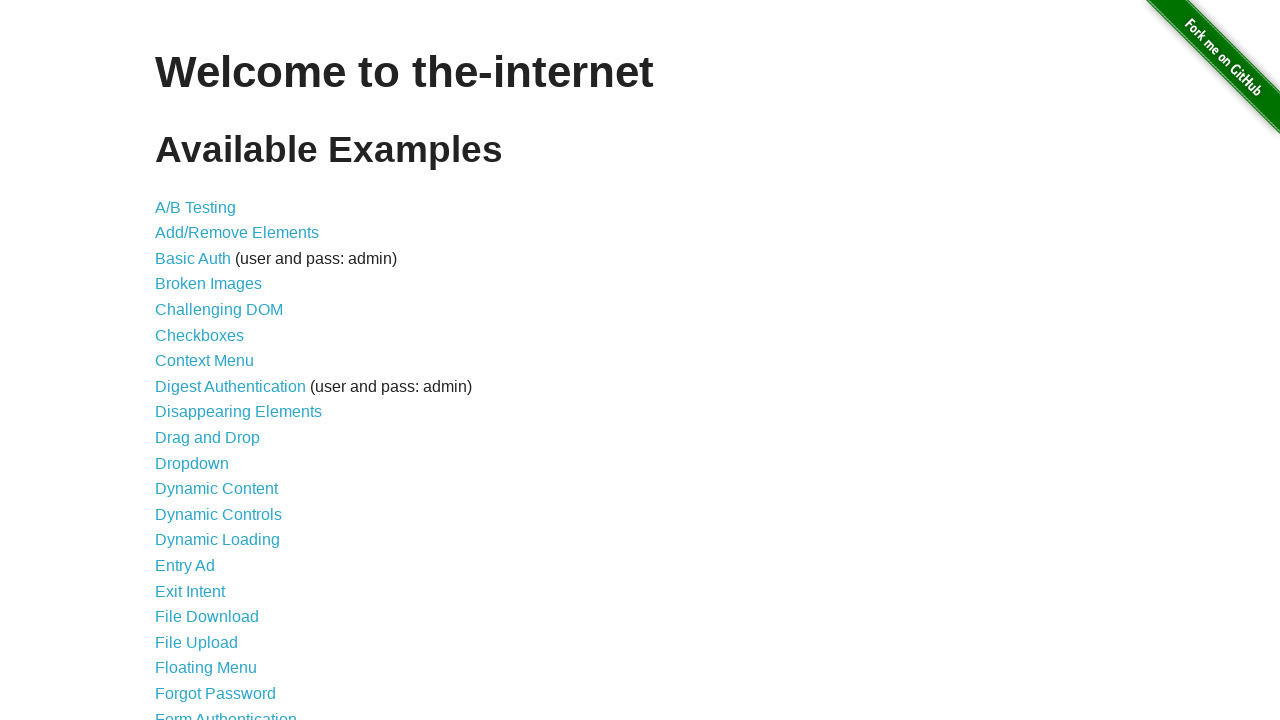

Clicked on 'Multiple Windows' link to navigate to the multiple windows page at (218, 369) on text=Multiple Windows
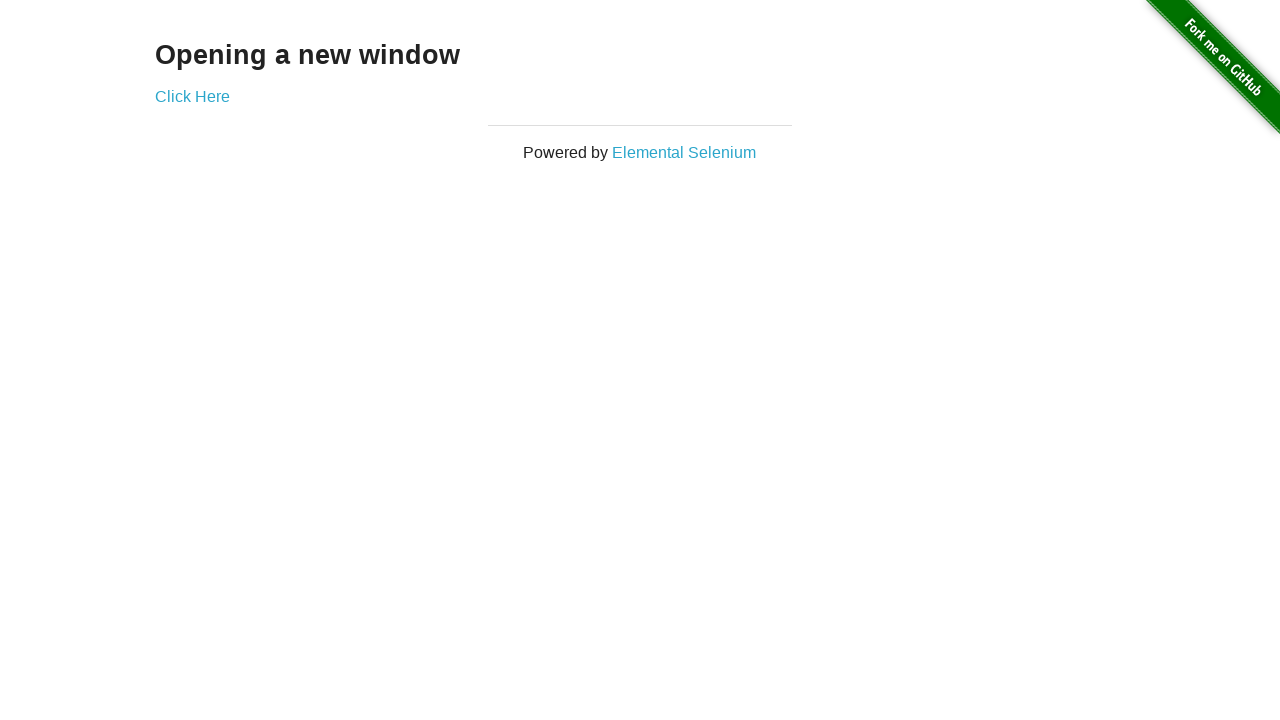

Clicked 'Click Here' link to open a new window at (192, 96) on text=Click Here
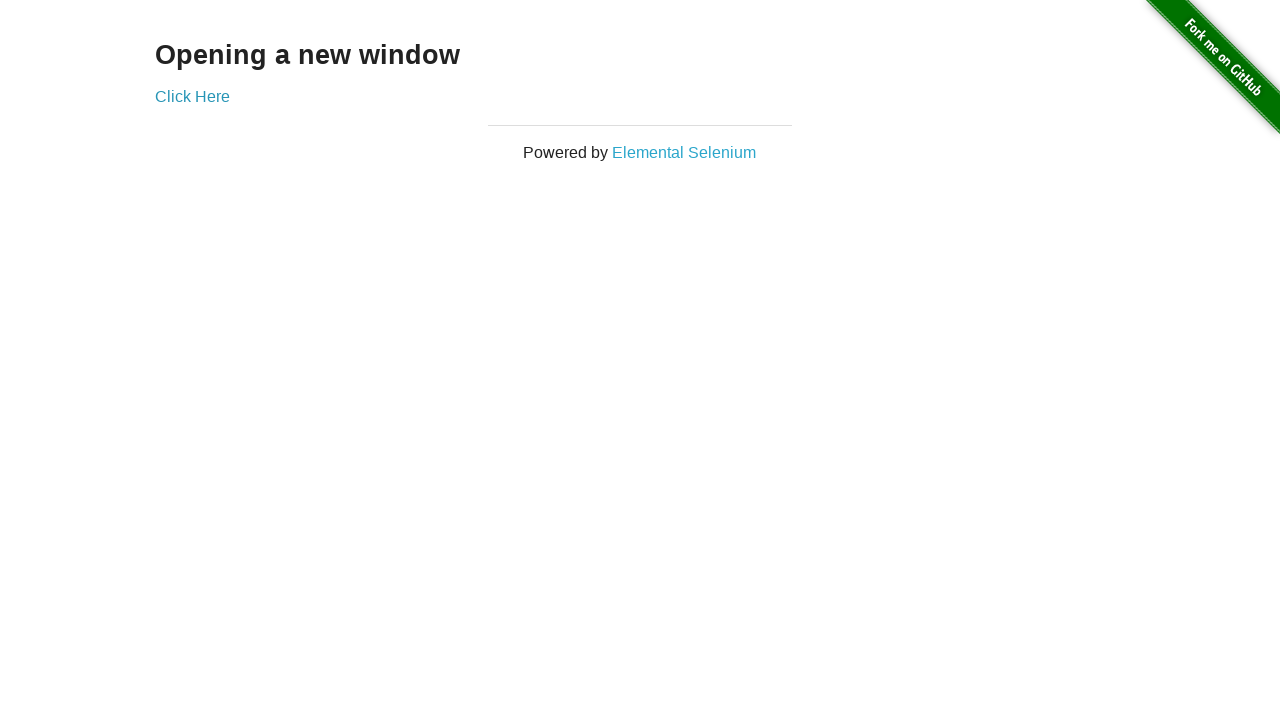

New window opened and captured
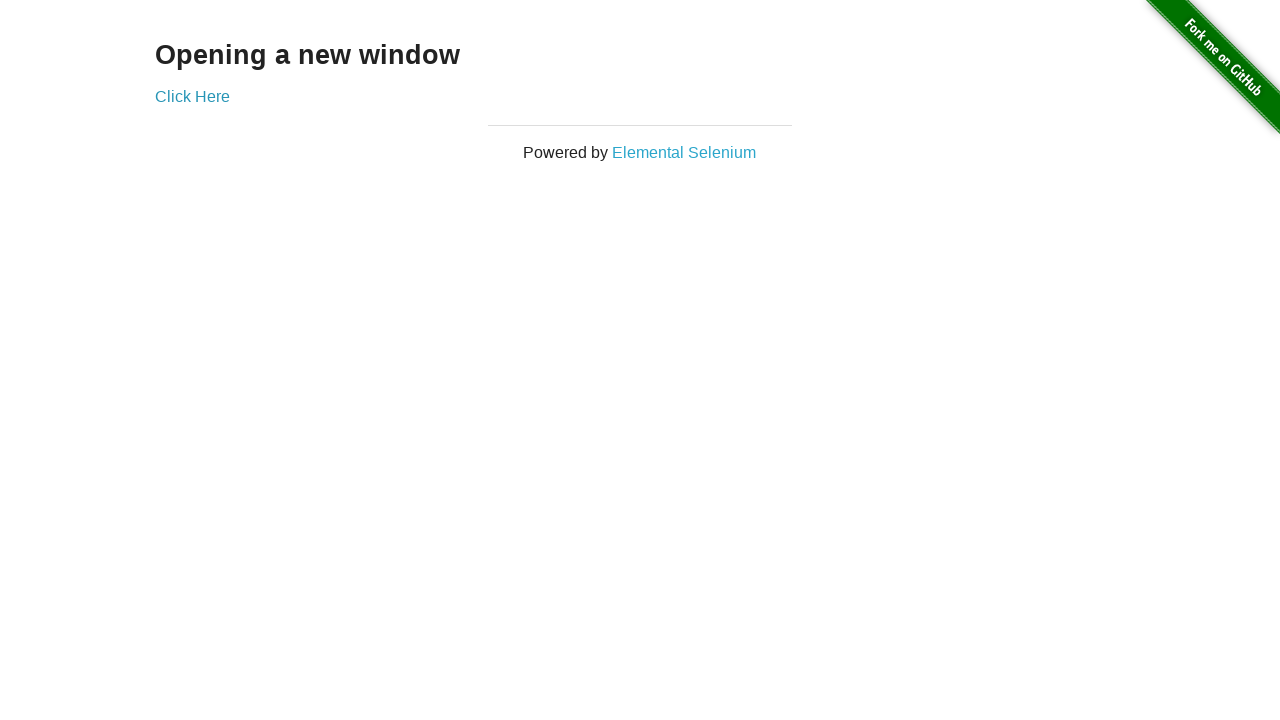

New window page loaded completely
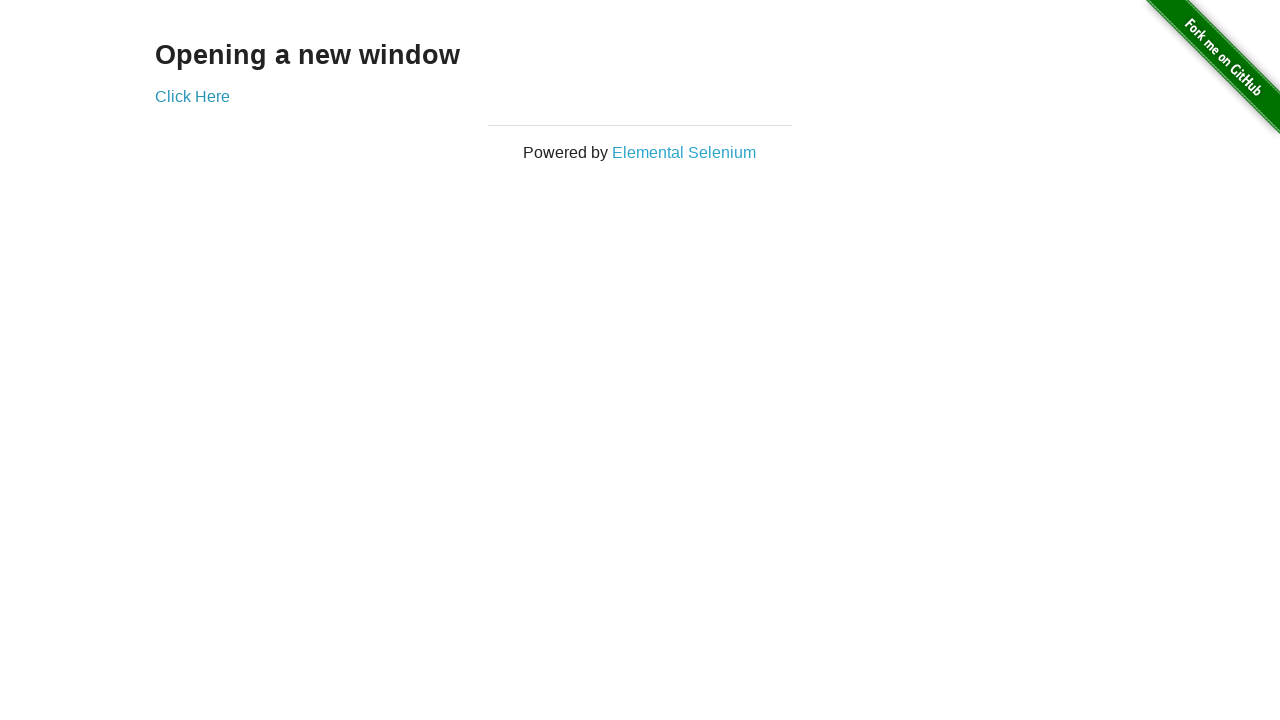

Verified 'New Window' heading is present in the child window
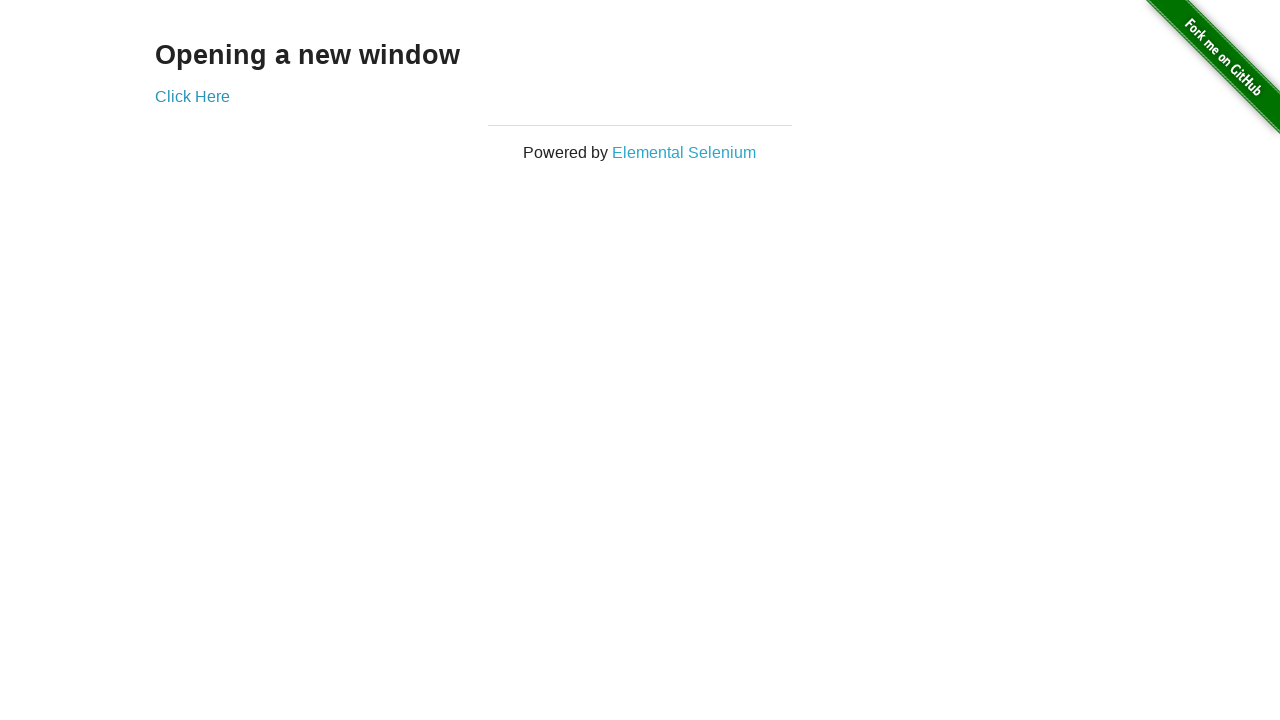

Switched back to parent window and verified 'Opening a new window' heading is present
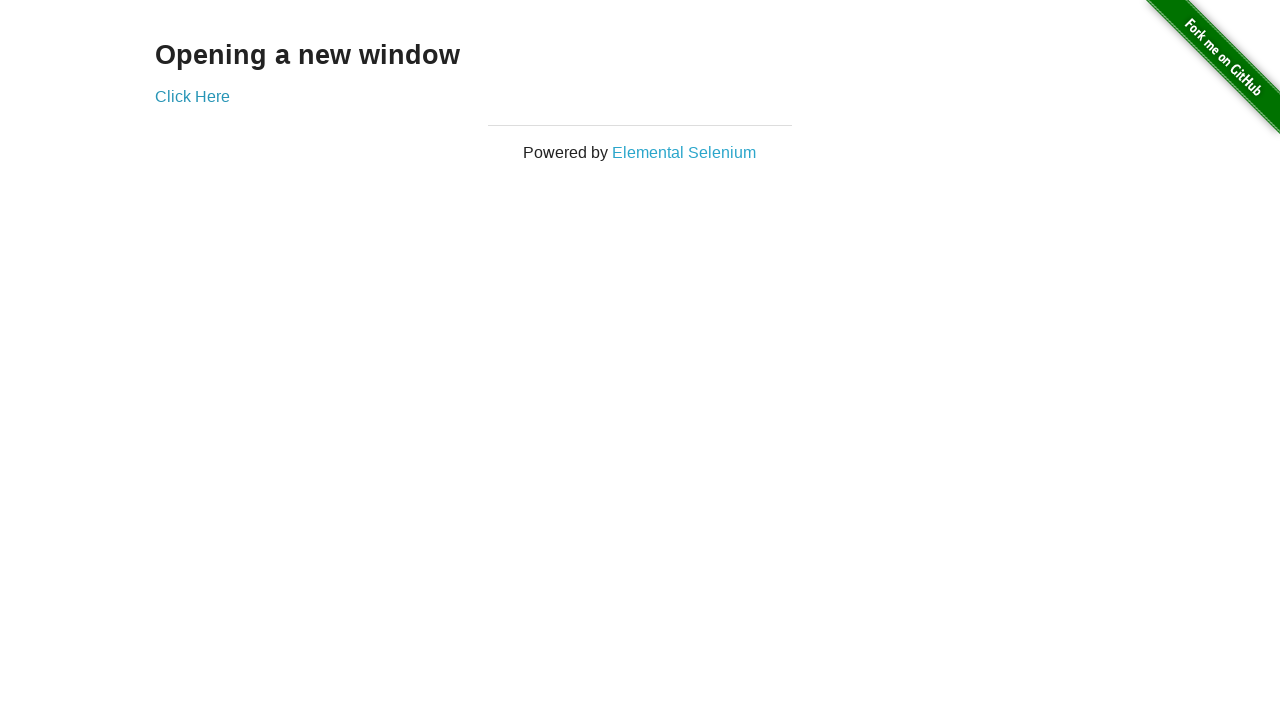

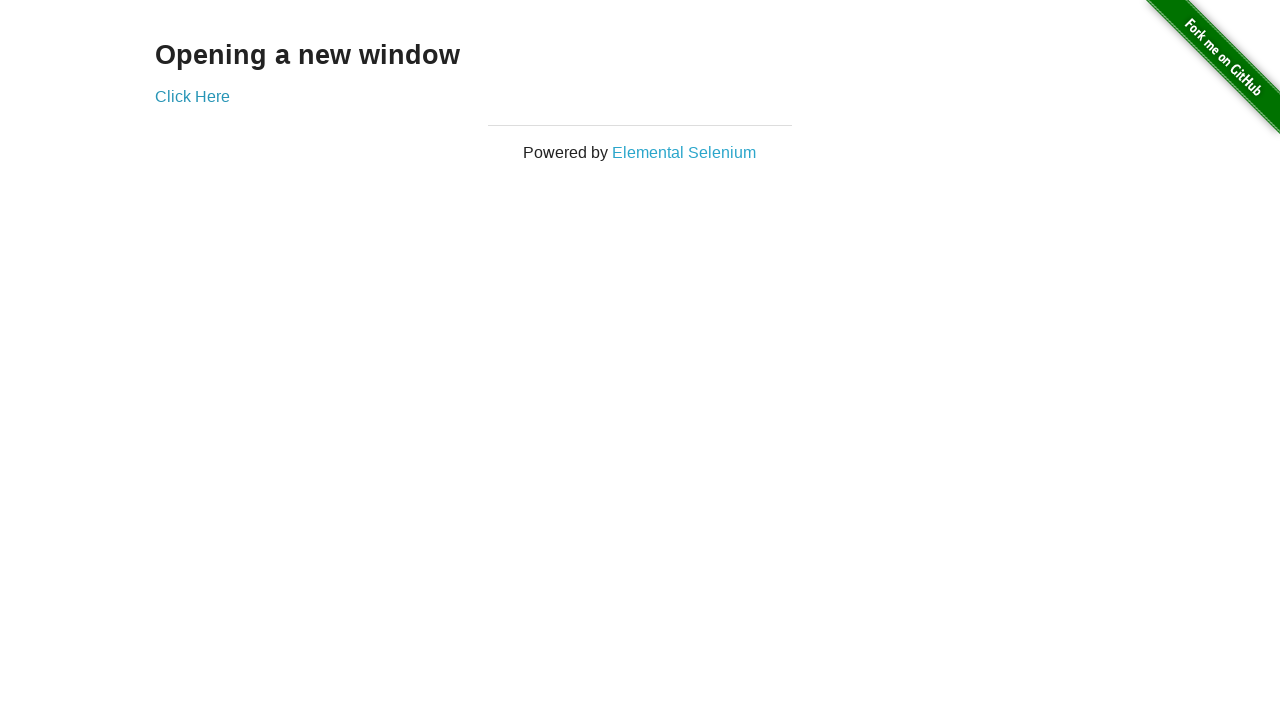